Tests static dropdown selection by choosing Selenium option

Starting URL: https://codenboxautomationlab.com/practice/

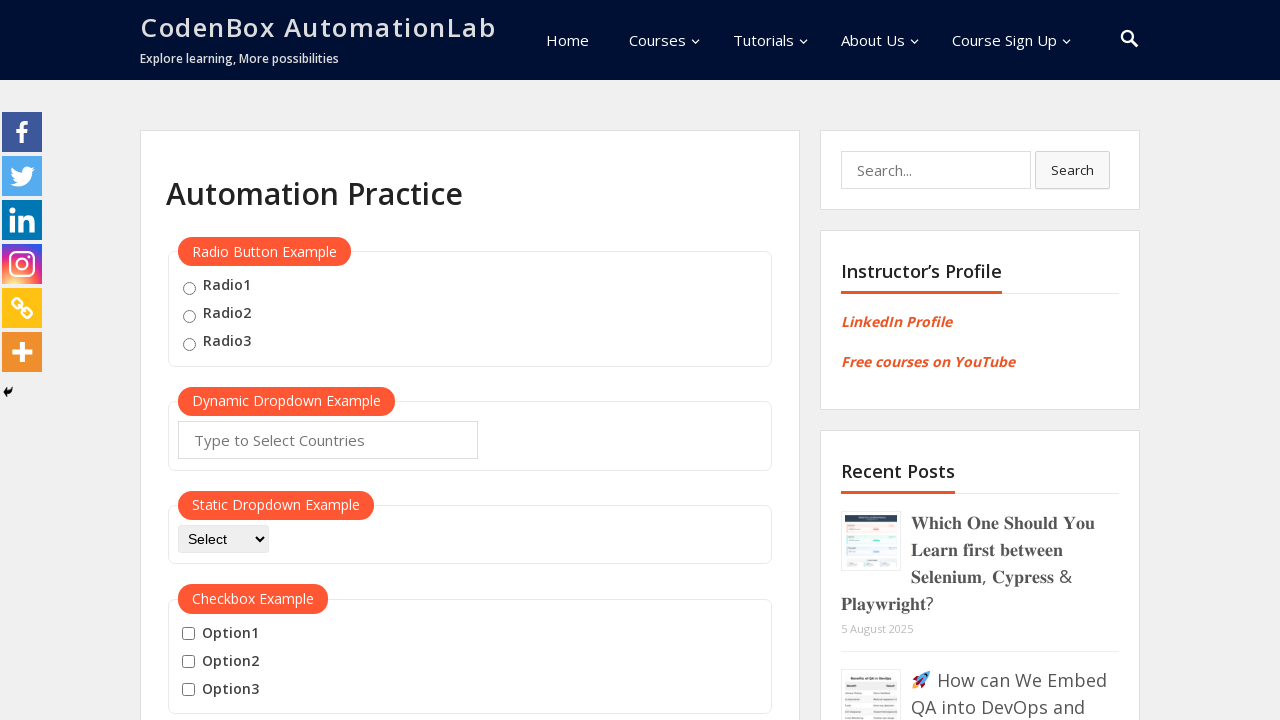

Selected 'Selenium' option from static dropdown on #dropdown-class-example
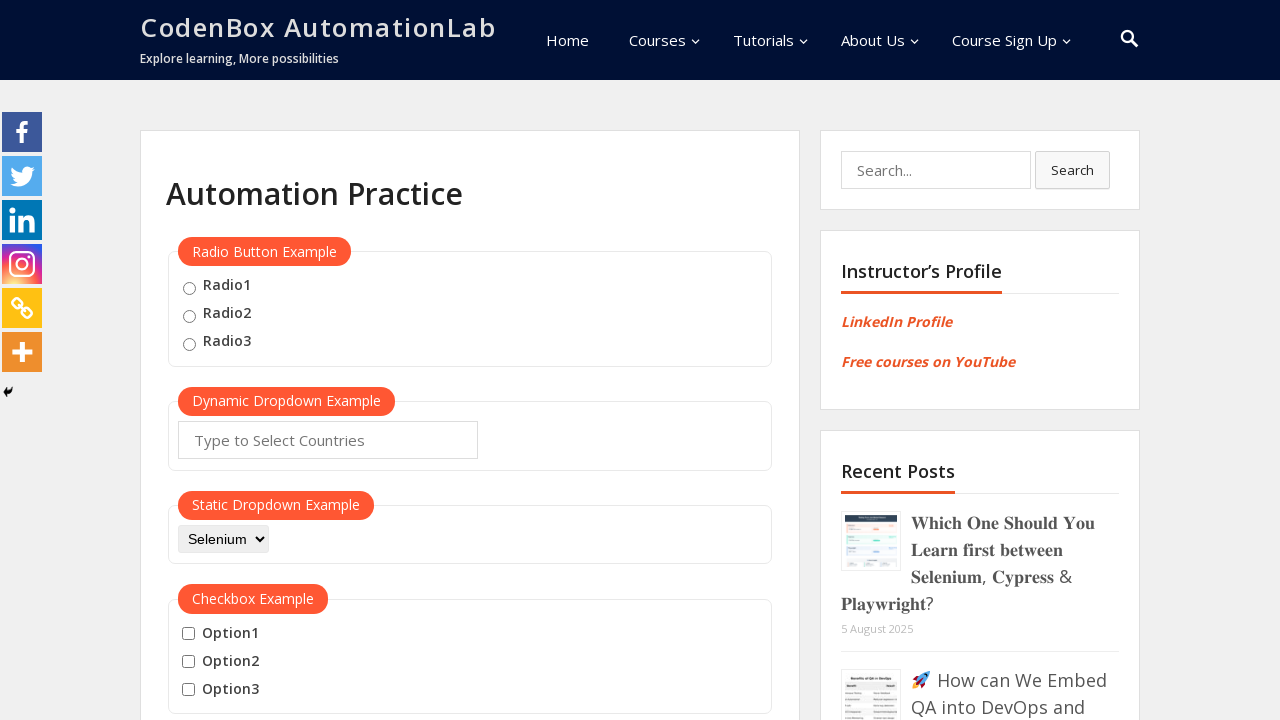

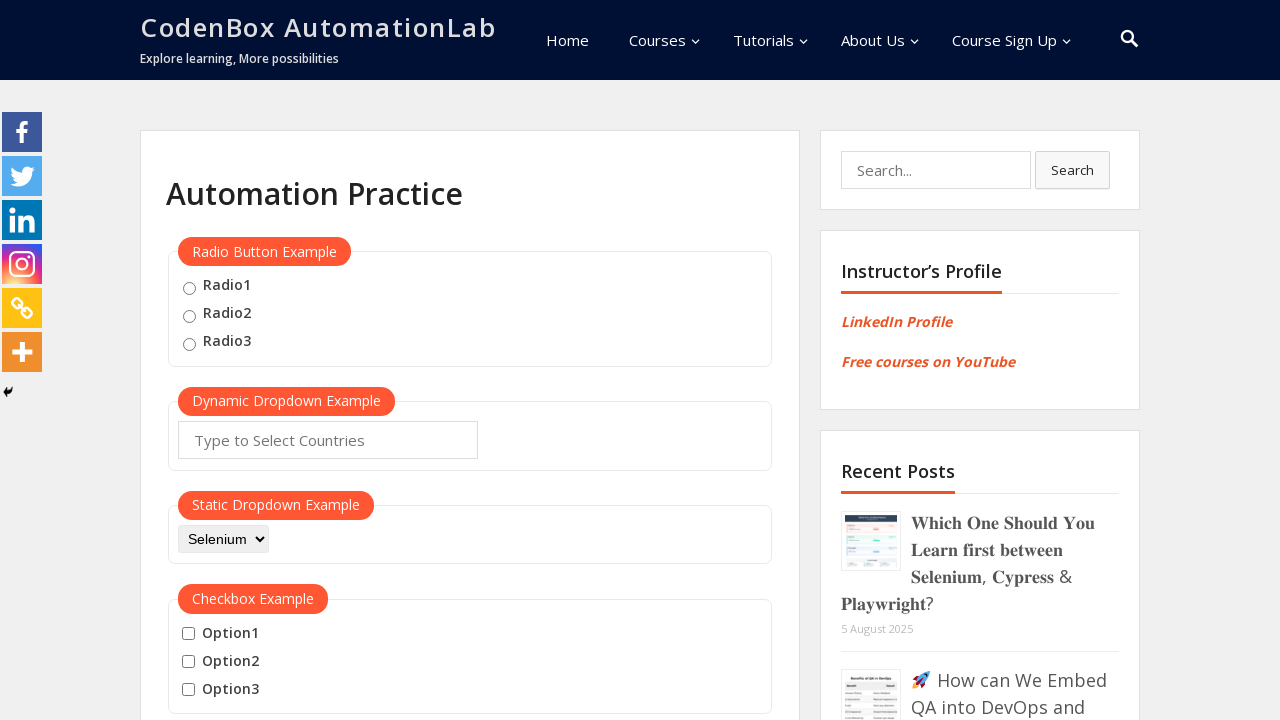